Verifies that the second button's value equals "this is Also a Button" when compared case-insensitively

Starting URL: https://acctabootcamp.github.io/site/examples/locators

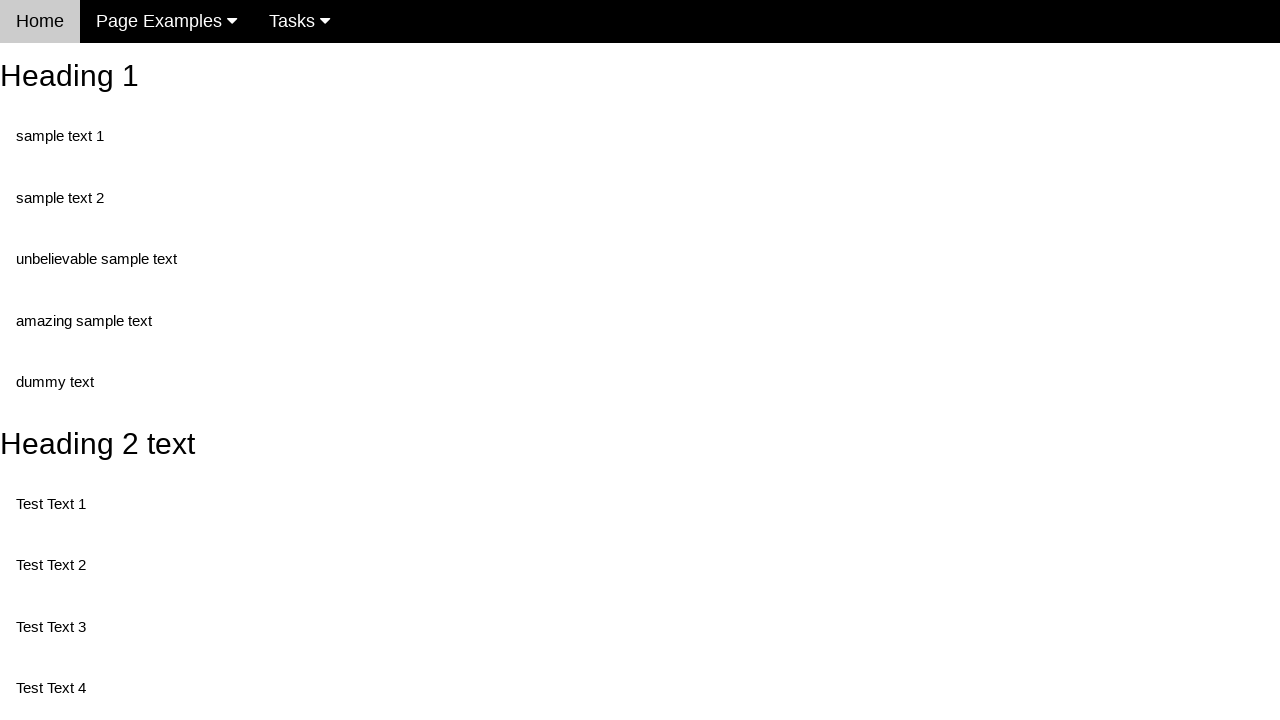

Navigated to locators example page
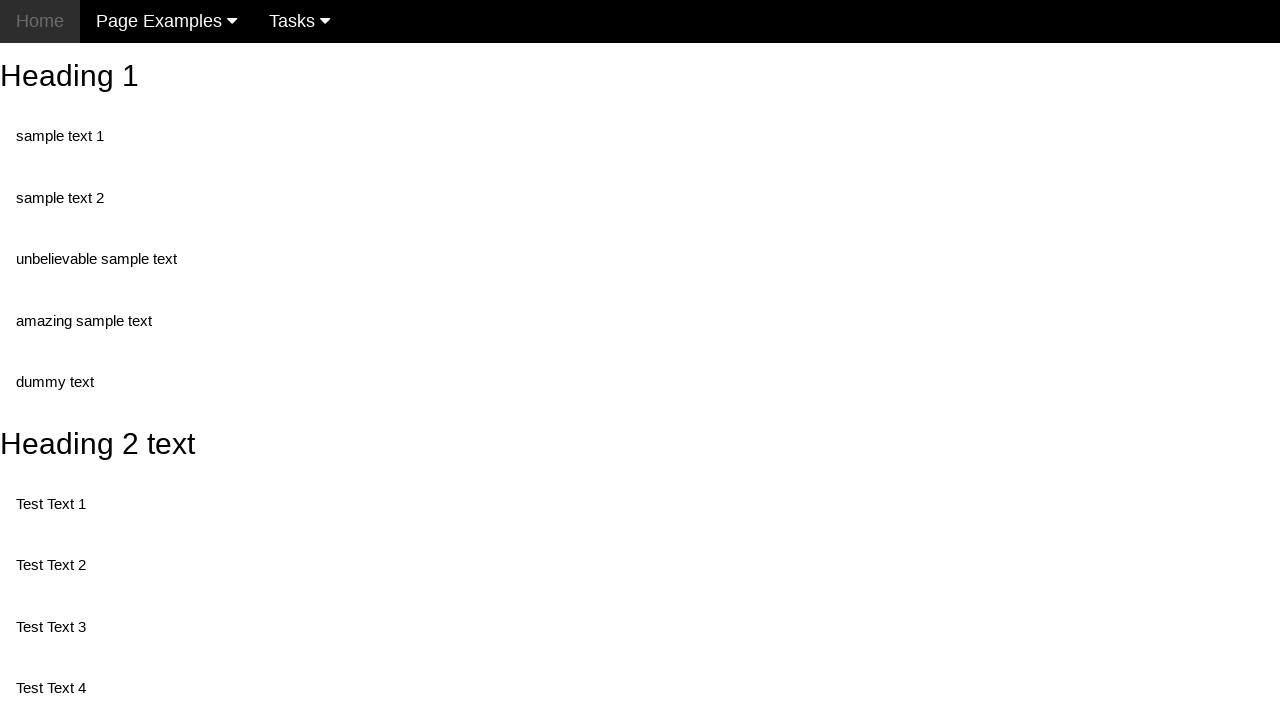

Second button element is present on the page
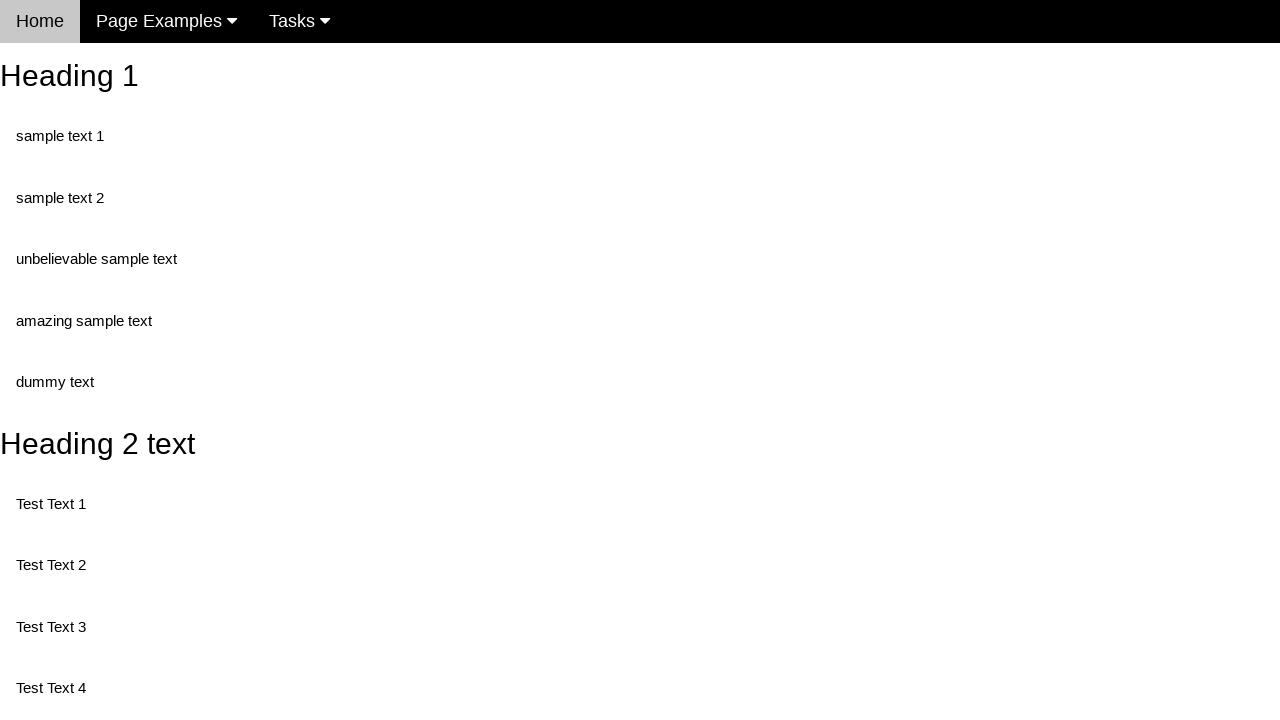

Retrieved second button value: 'This is also a button'
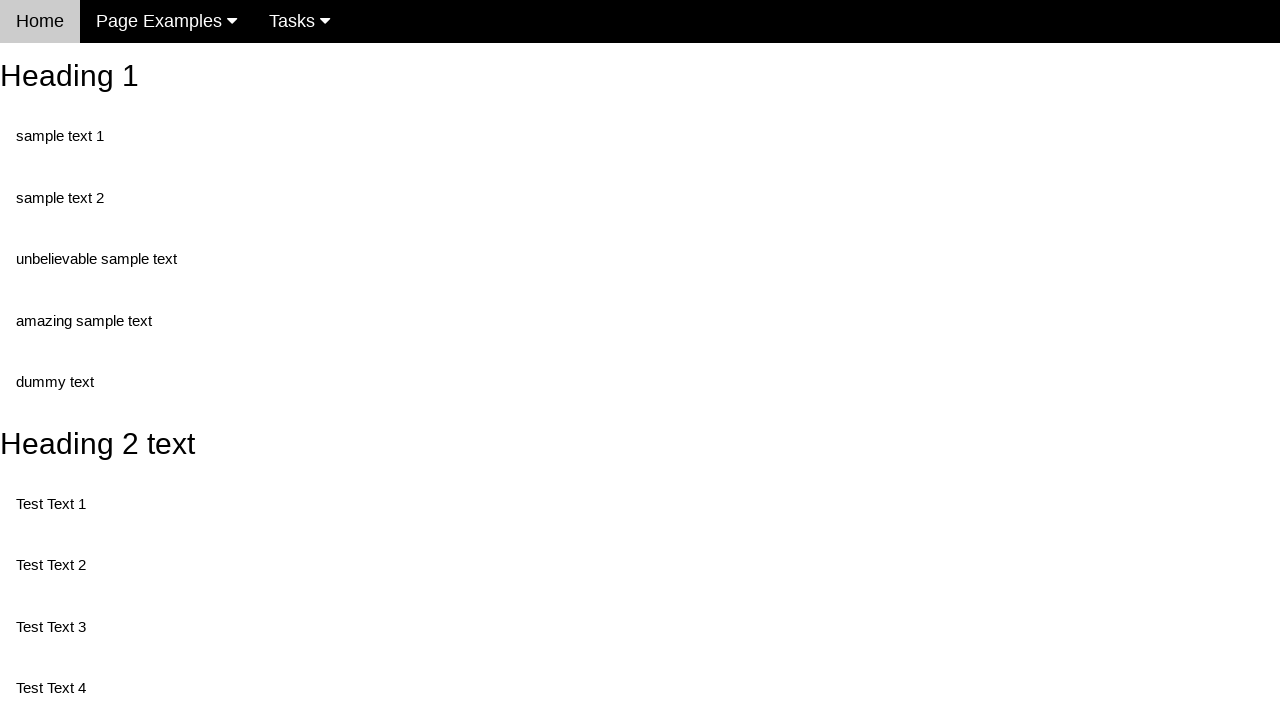

Assertion passed: button value matches 'this is Also a Button' case-insensitively
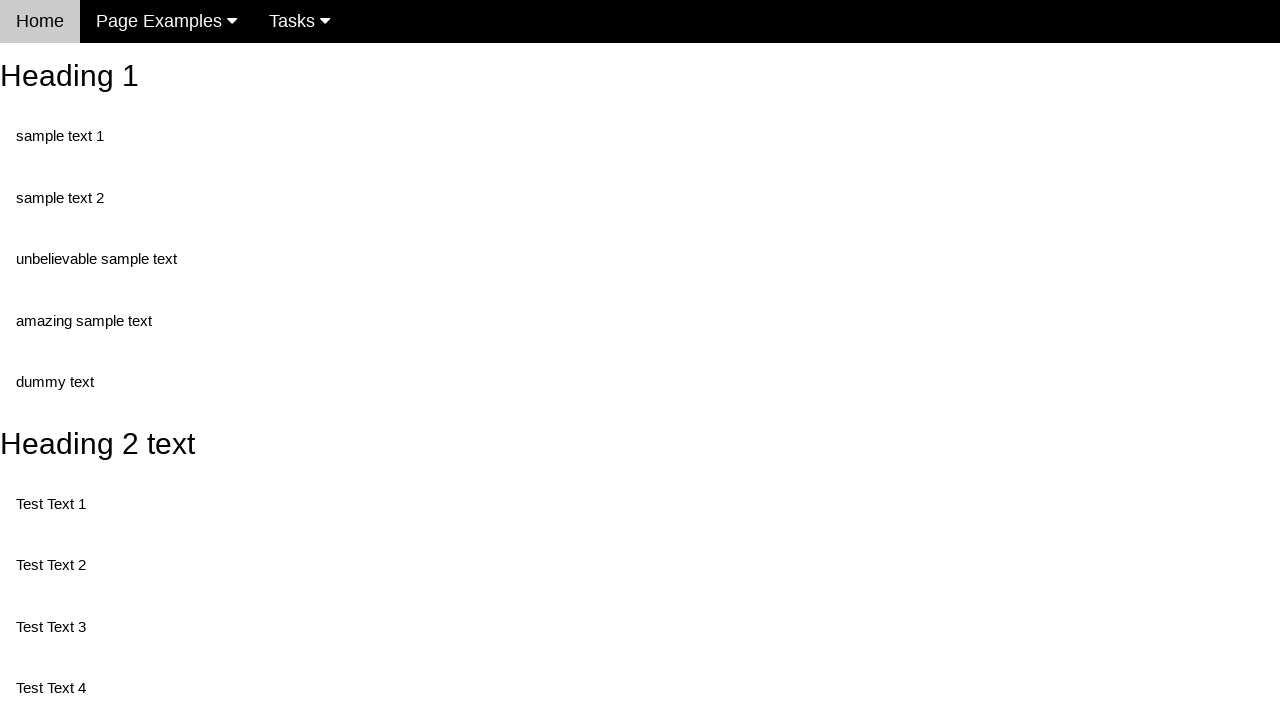

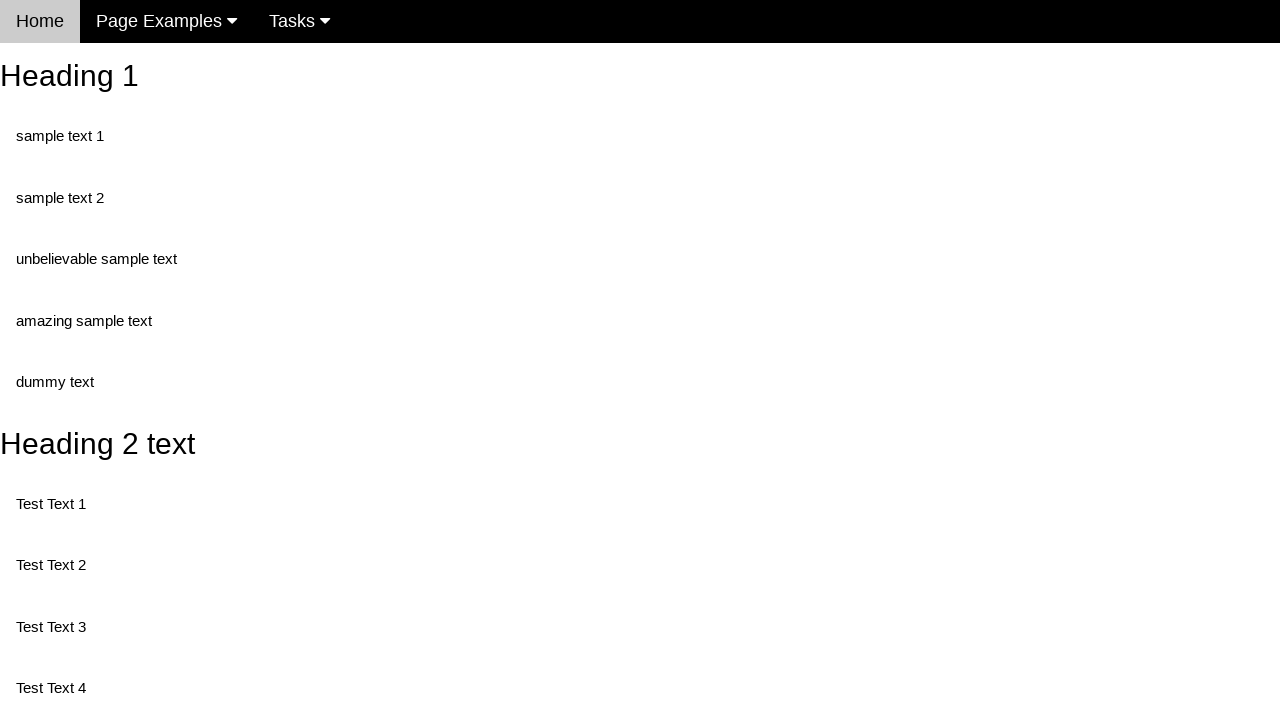